Navigates to a page and verifies the background color of the h1 element is transparent (rgba(0, 0, 0, 0))

Starting URL: https://kristinek.github.io/site/examples/po

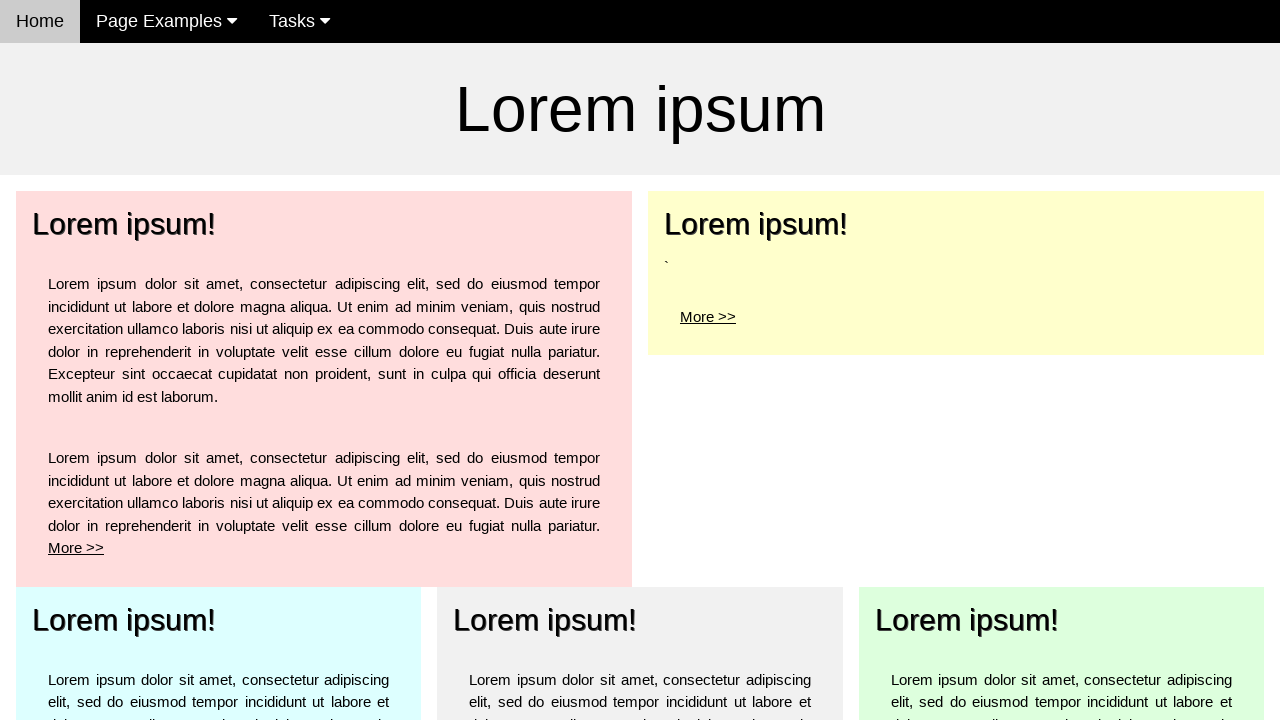

Navigated to https://kristinek.github.io/site/examples/po
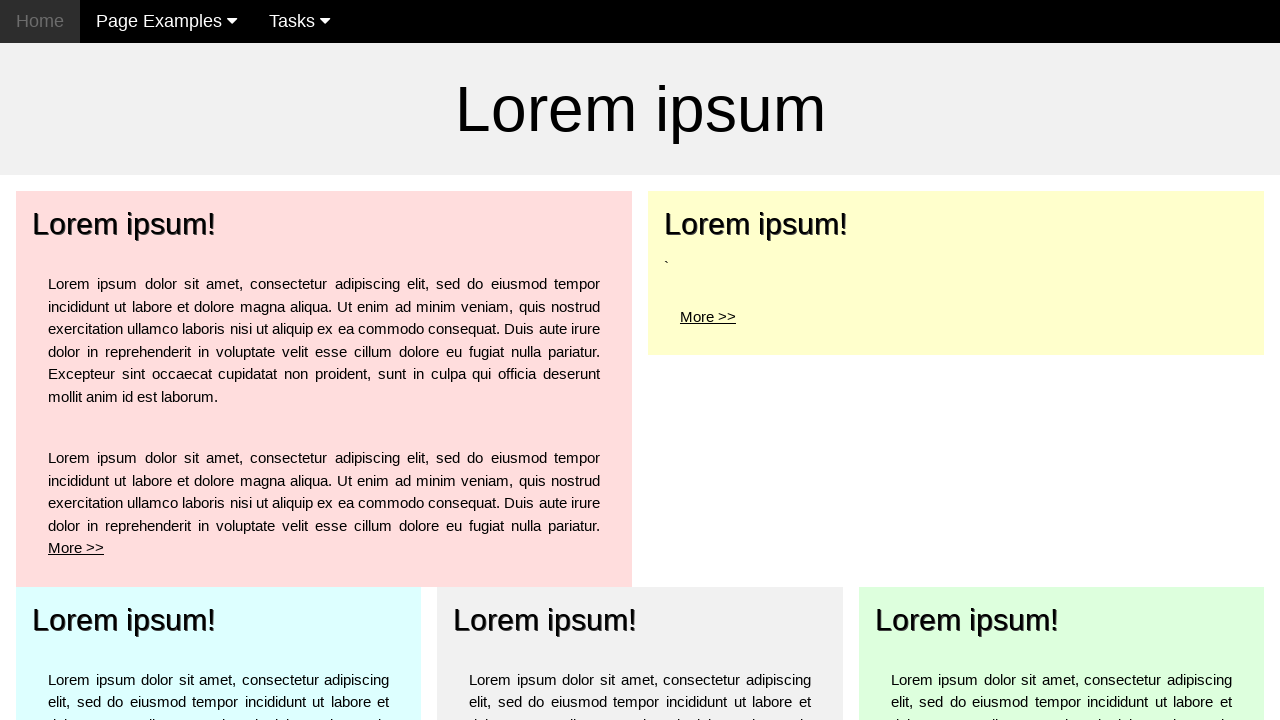

h1 element loaded and is present on the page
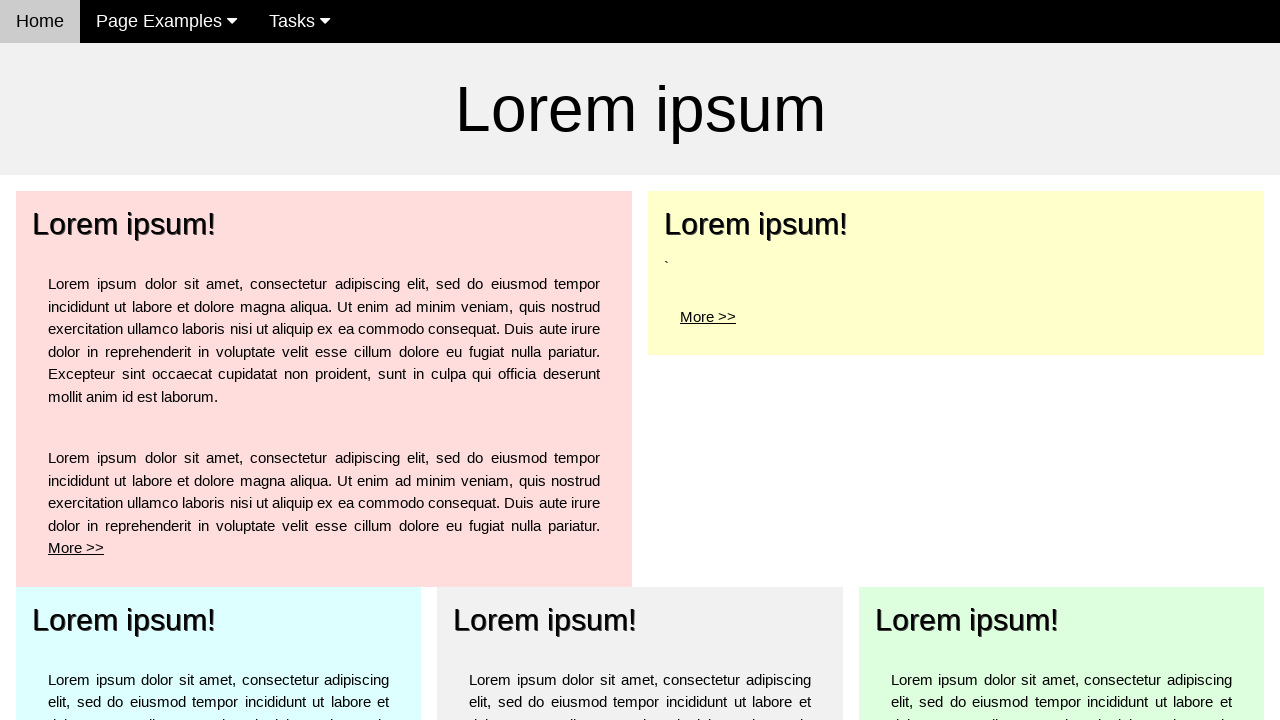

Retrieved background color of h1 element: rgba(0, 0, 0, 0)
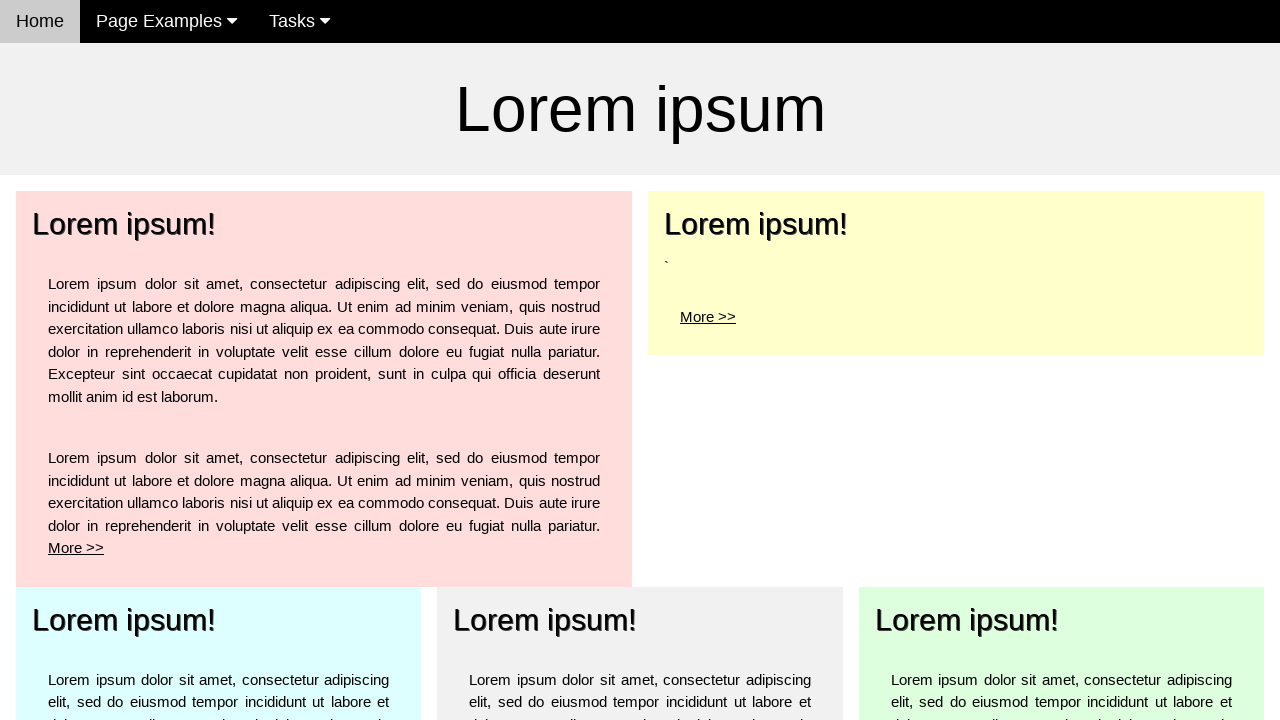

Verified h1 background color is transparent (rgba(0, 0, 0, 0))
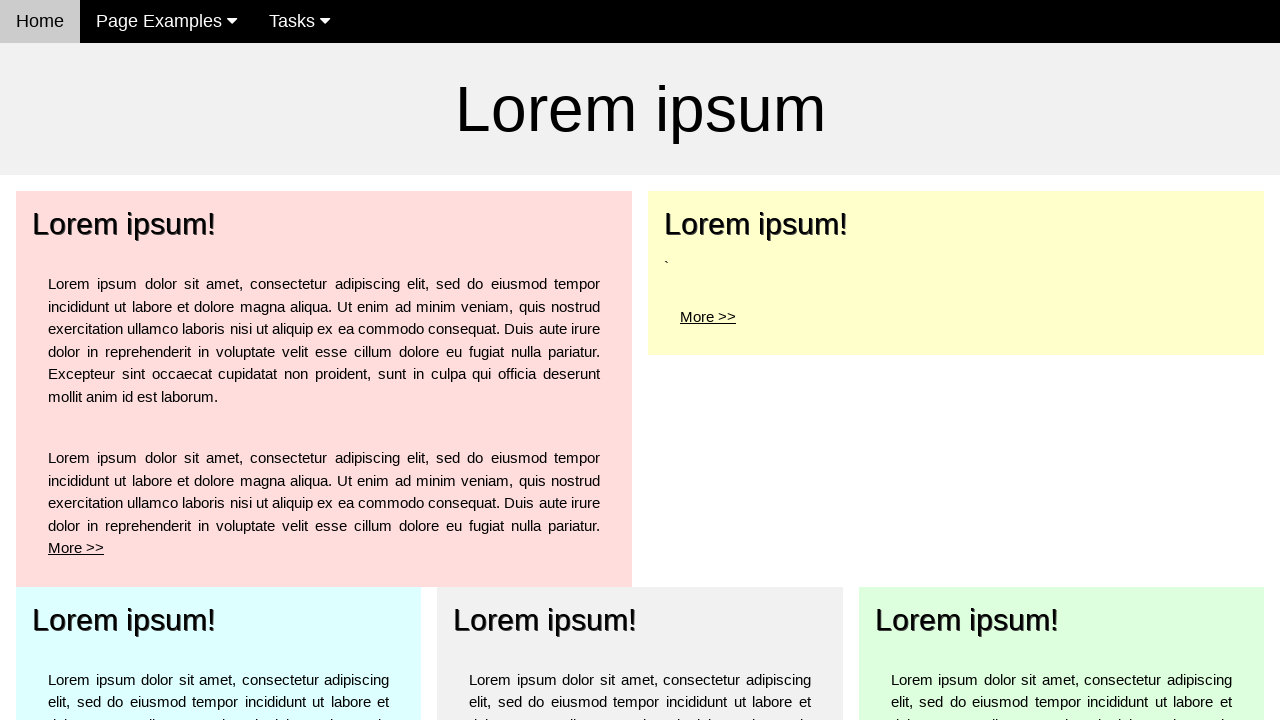

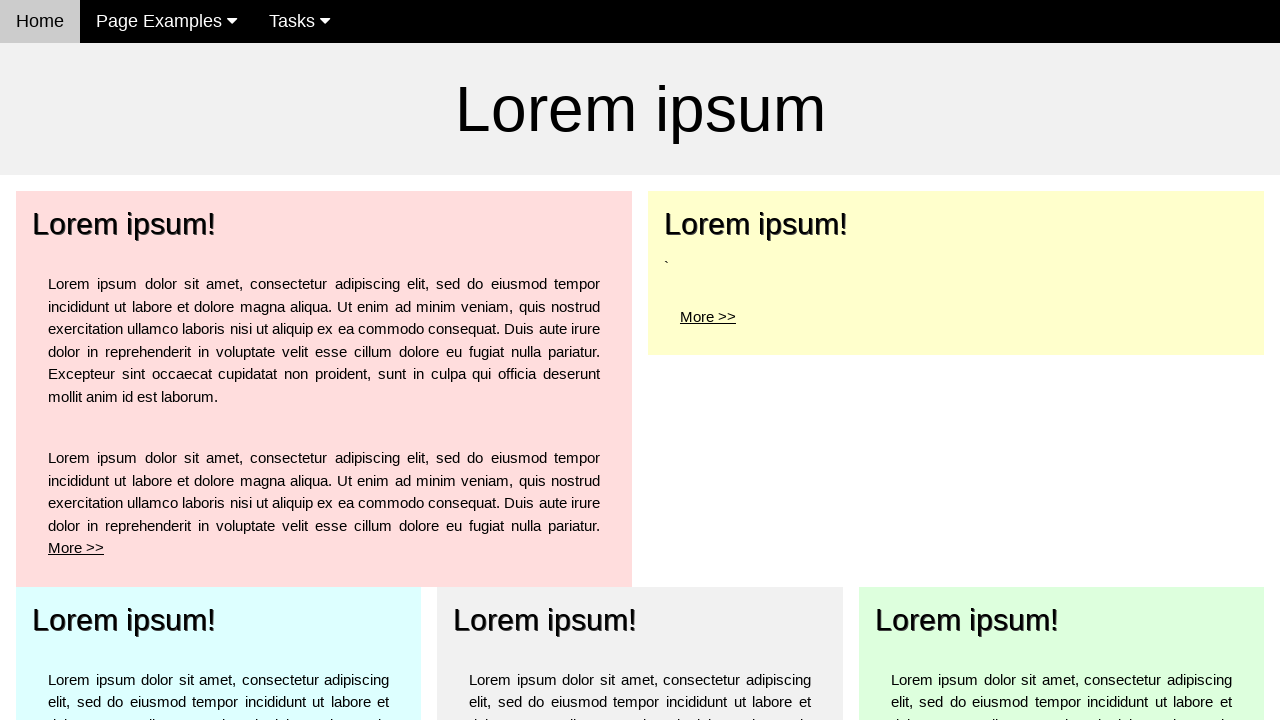